Tests double-click functionality by double-clicking a button to trigger a JavaScript event

Starting URL: https://testpages.eviltester.com/styled/events/javascript-events.html

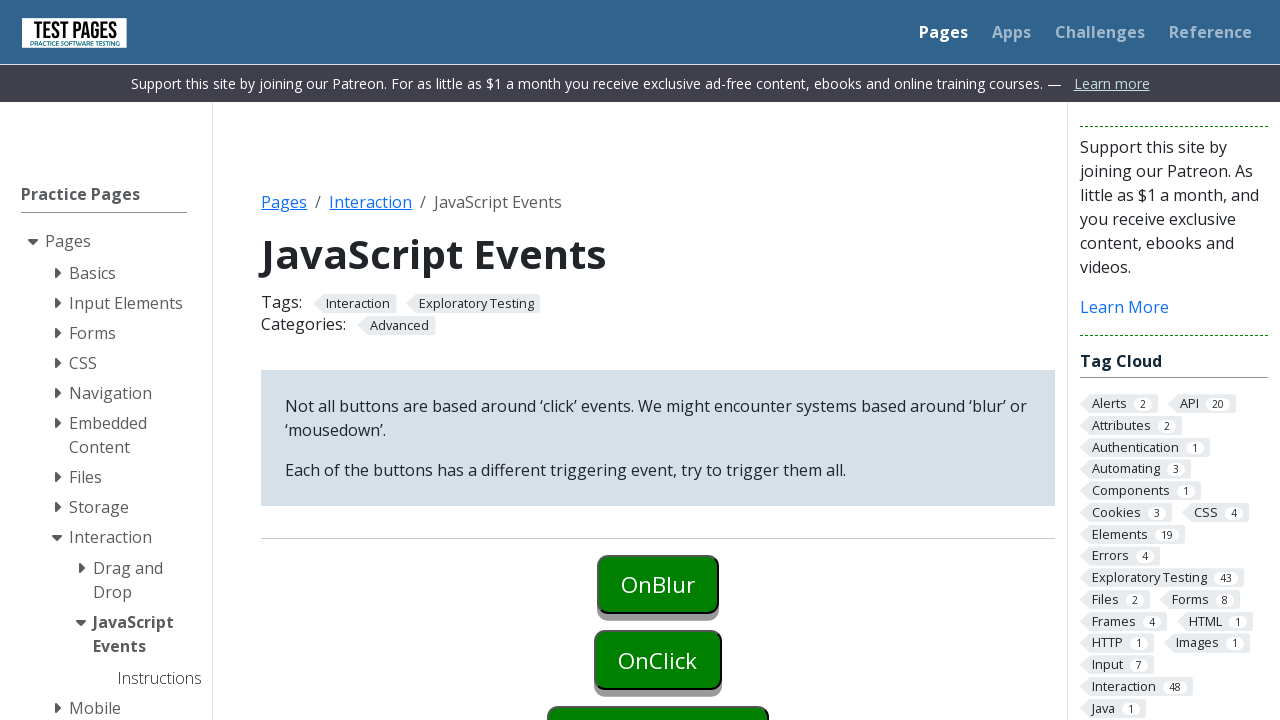

Double-clicked the ondoubleclick button to trigger JavaScript event at (658, 360) on button#ondoubleclick
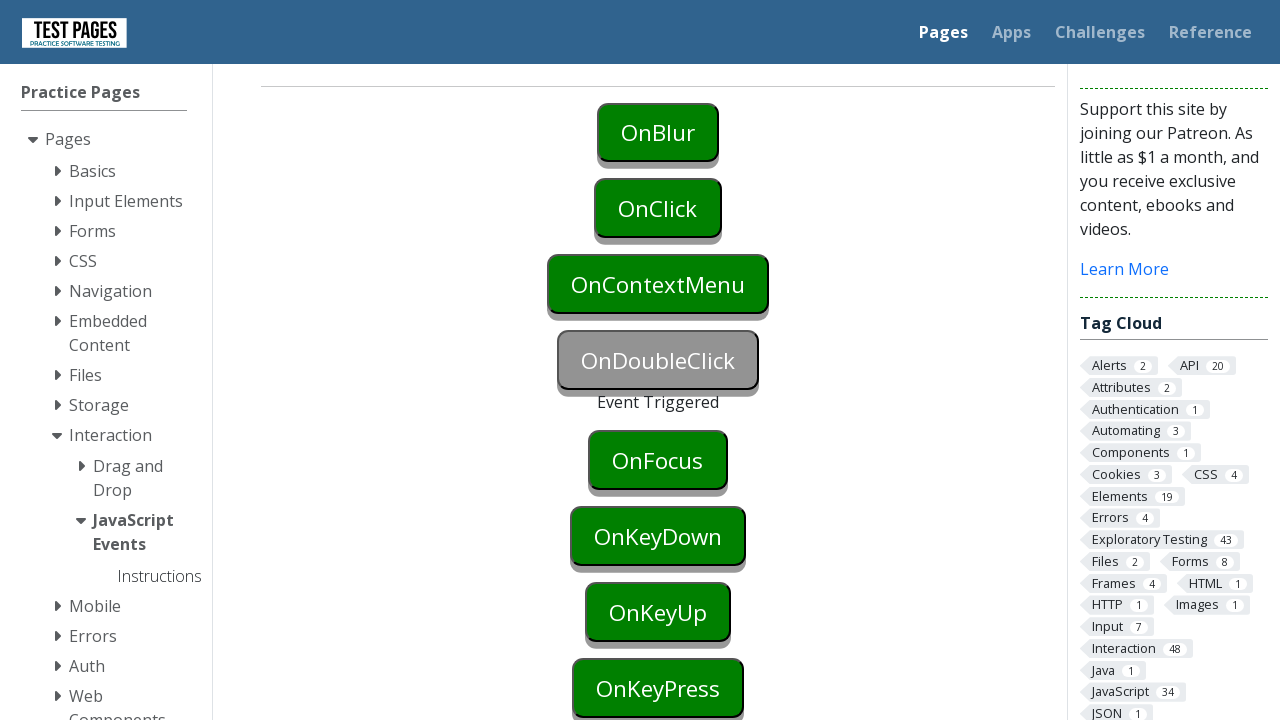

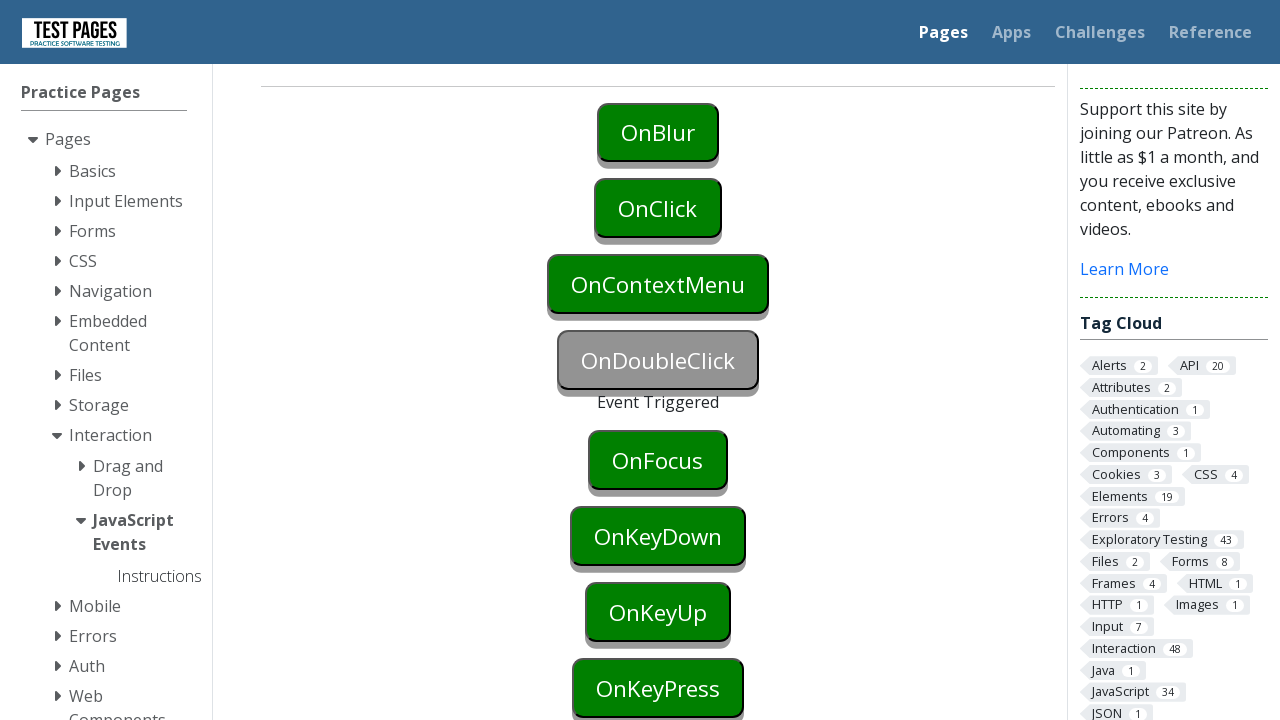